Tests that edits are cancelled when pressing Escape during editing.

Starting URL: https://demo.playwright.dev/todomvc

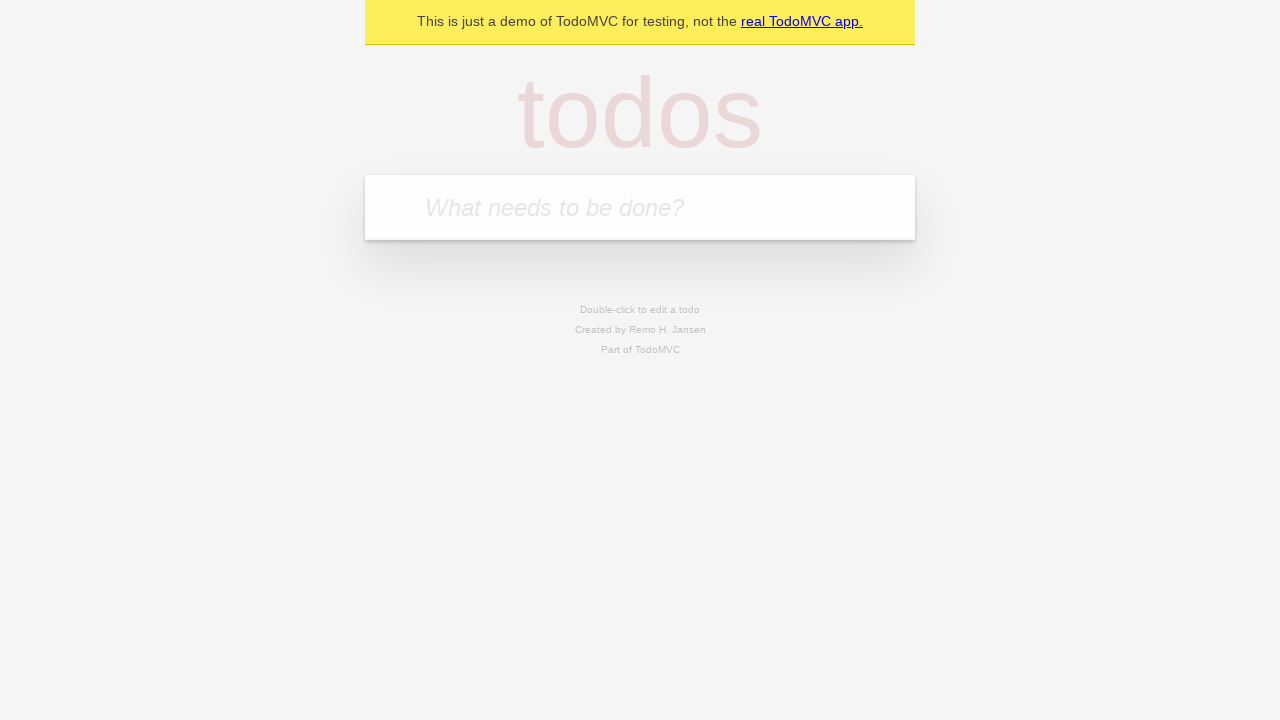

Filled new todo input with 'buy some cheese' on internal:attr=[placeholder="What needs to be done?"i]
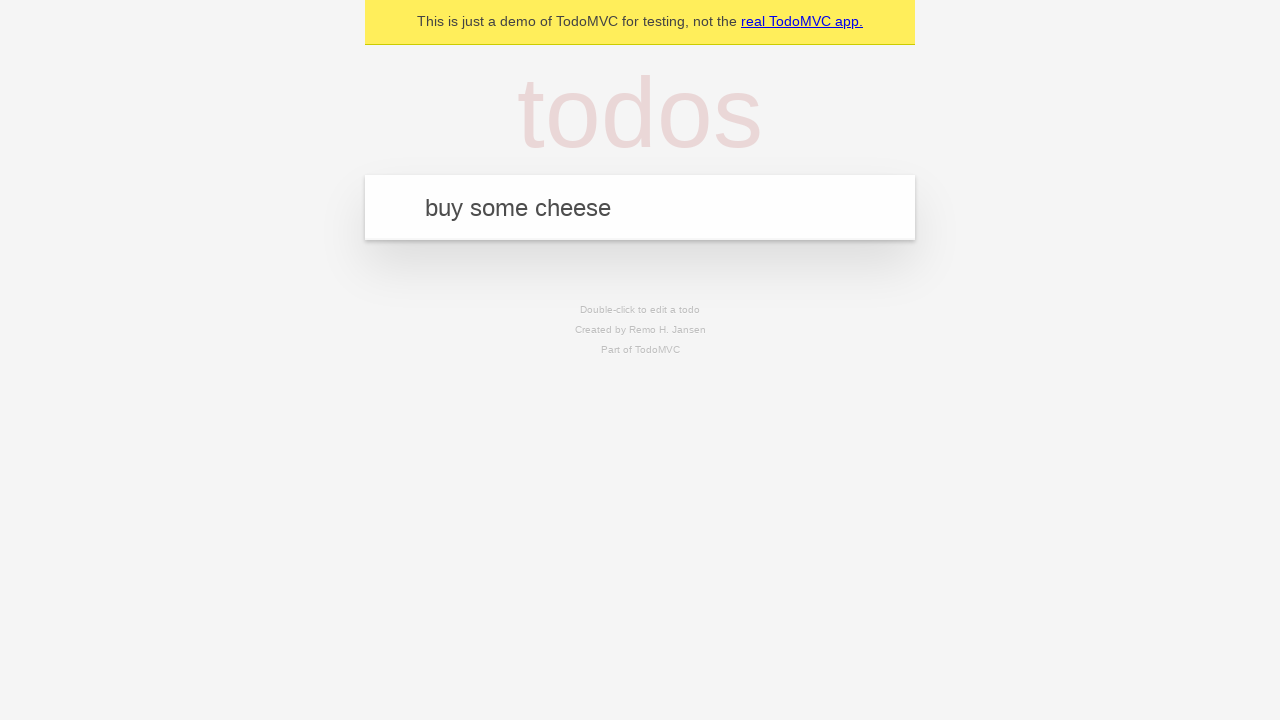

Pressed Enter to create first todo on internal:attr=[placeholder="What needs to be done?"i]
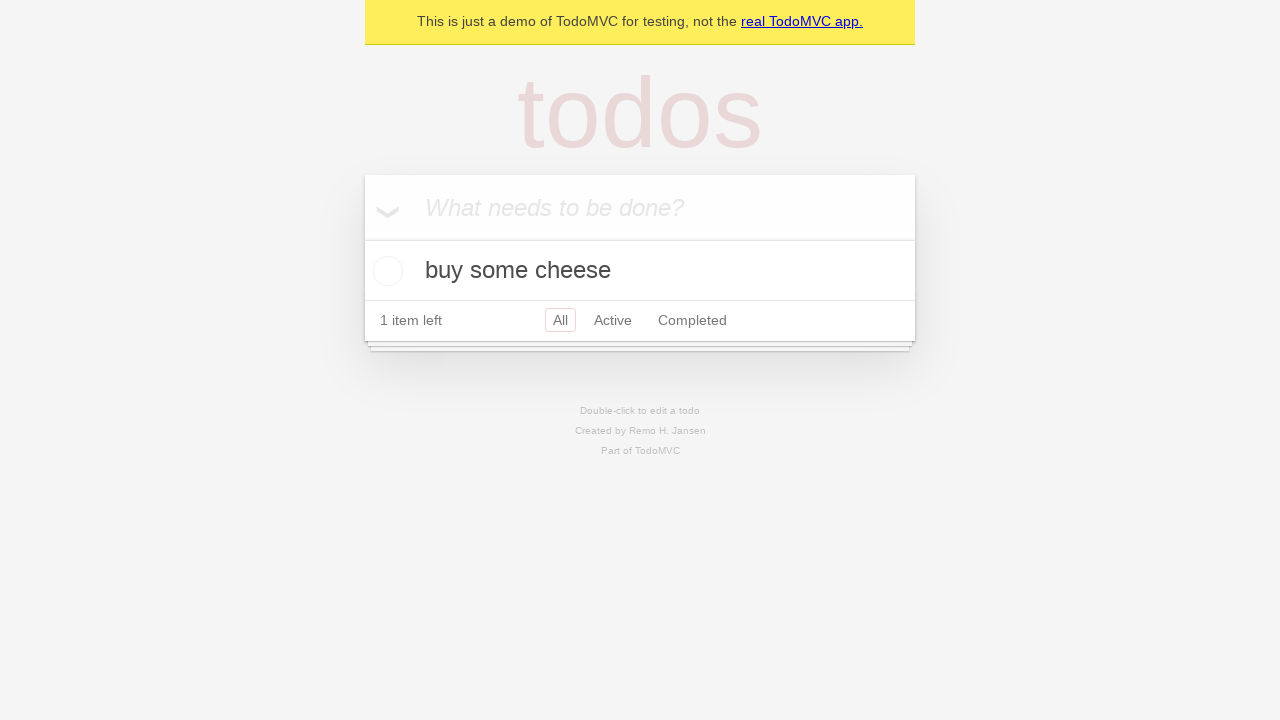

Filled new todo input with 'feed the cat' on internal:attr=[placeholder="What needs to be done?"i]
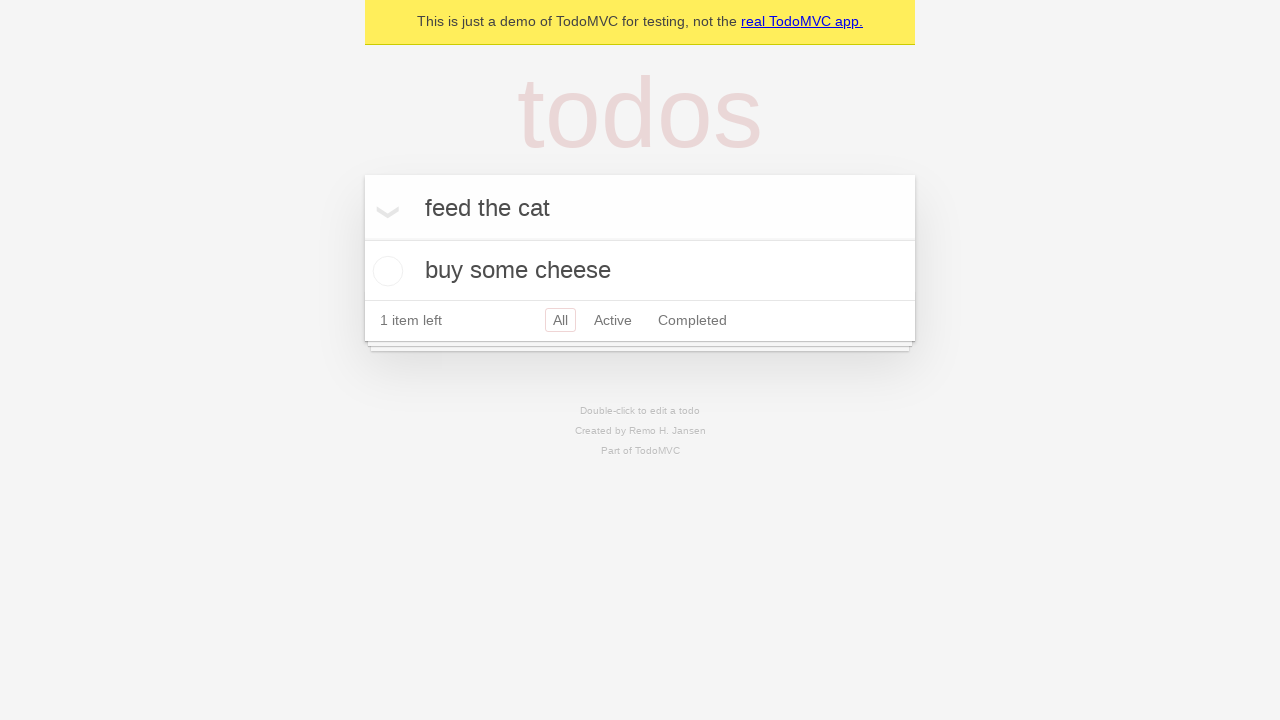

Pressed Enter to create second todo on internal:attr=[placeholder="What needs to be done?"i]
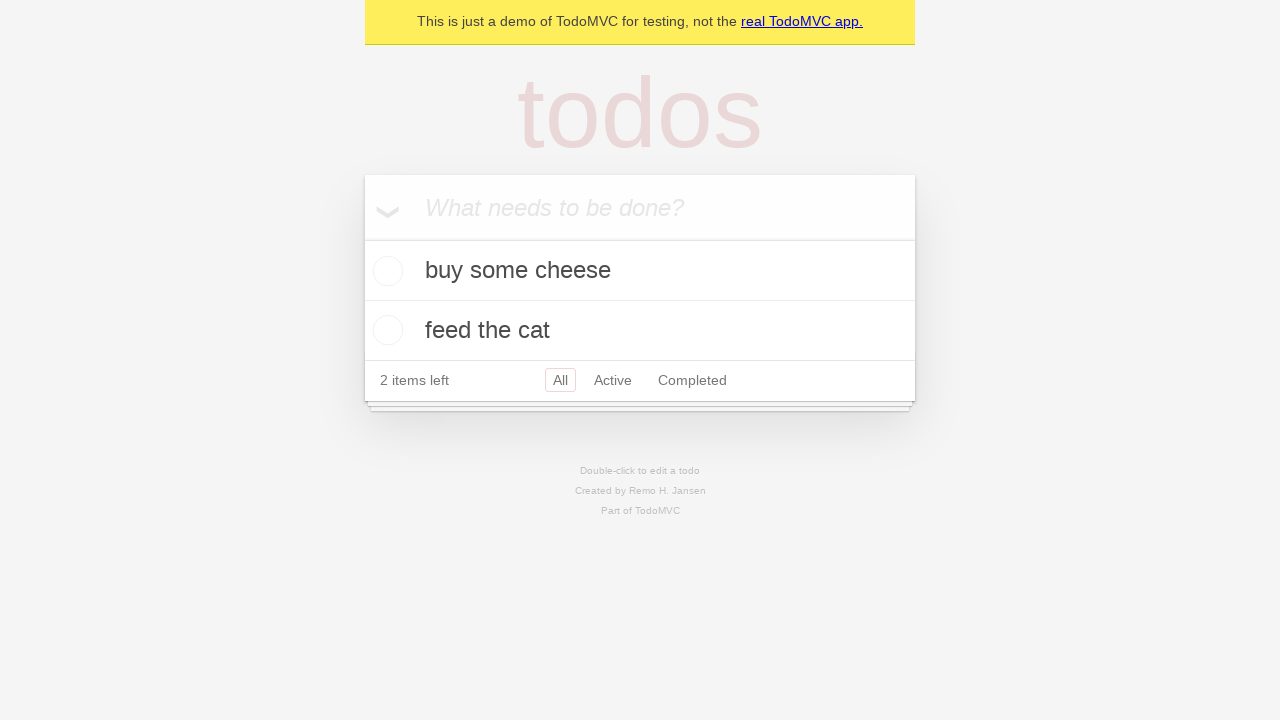

Filled new todo input with 'book a doctors appointment' on internal:attr=[placeholder="What needs to be done?"i]
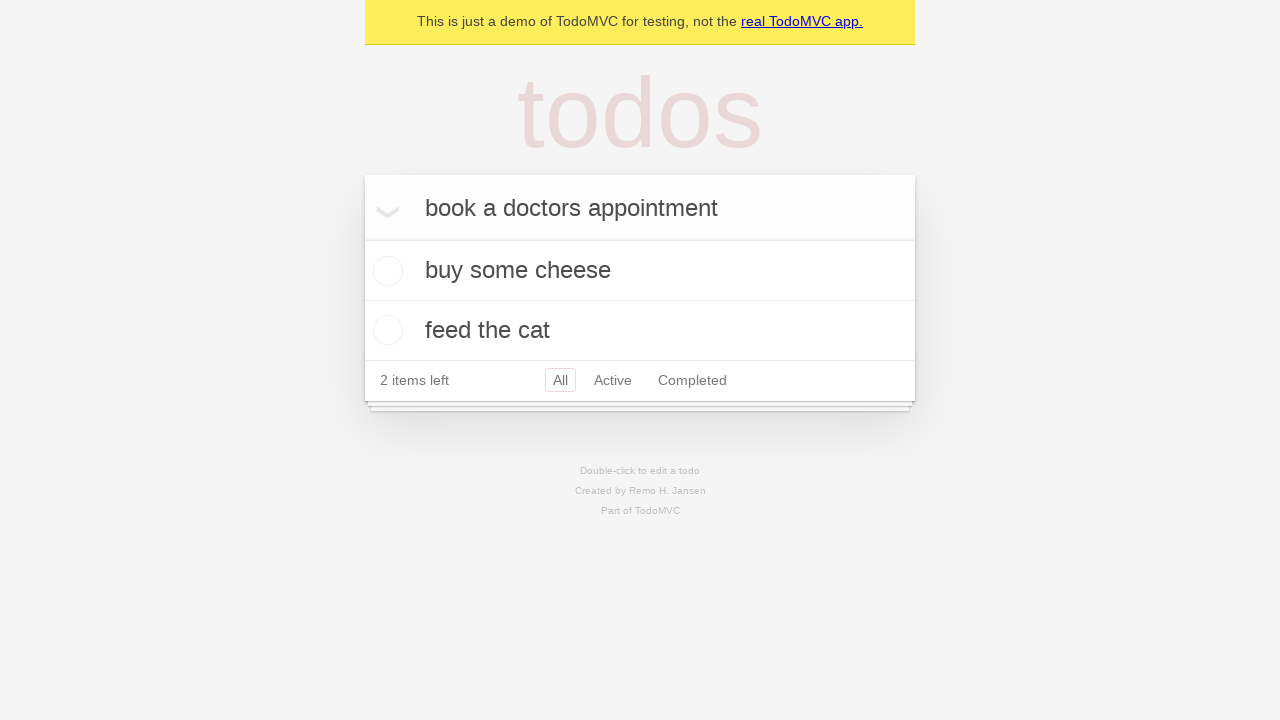

Pressed Enter to create third todo on internal:attr=[placeholder="What needs to be done?"i]
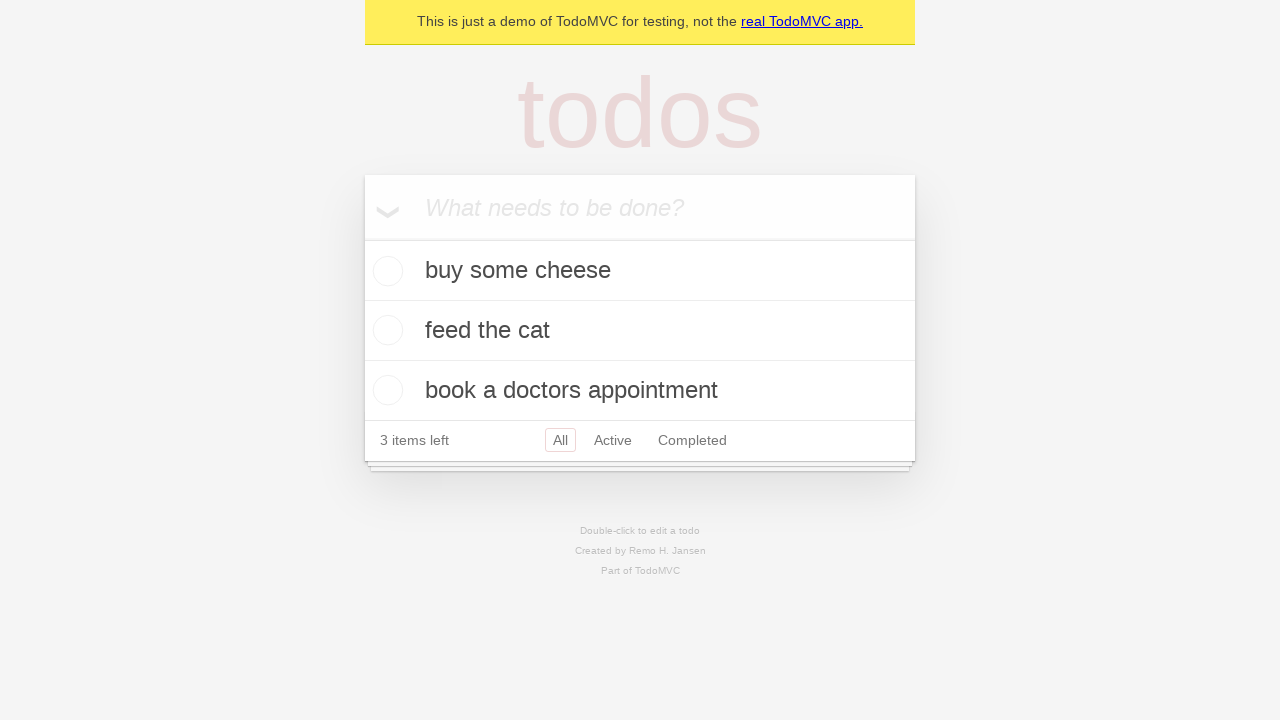

Waited for all three todo items to load
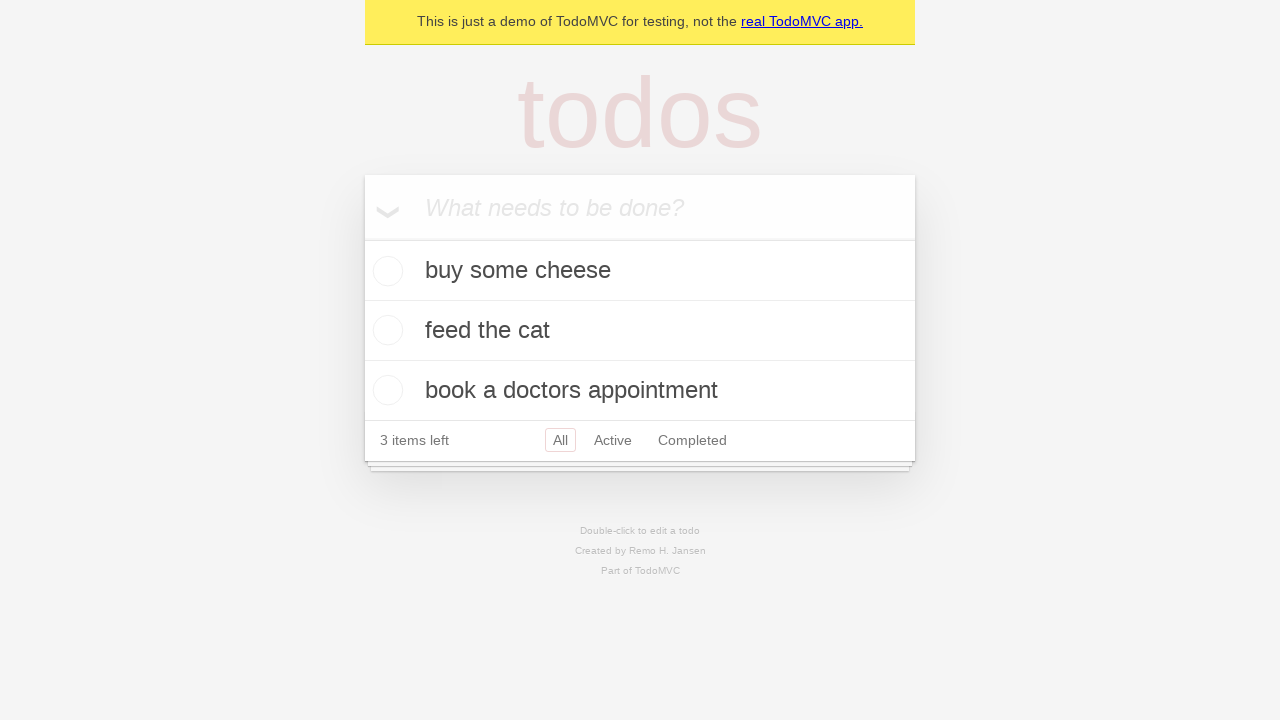

Double-clicked second todo item to enter edit mode at (640, 331) on internal:testid=[data-testid="todo-item"s] >> nth=1
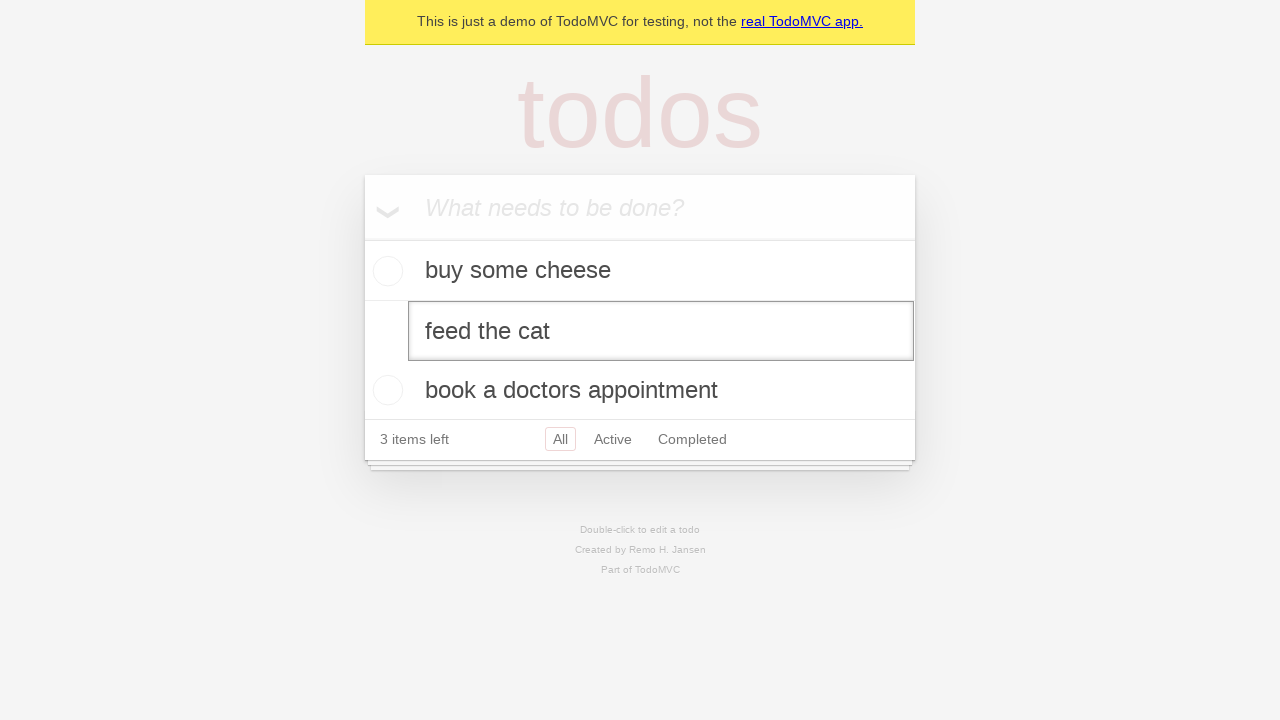

Changed todo text to 'buy some sausages' in edit field on internal:testid=[data-testid="todo-item"s] >> nth=1 >> .edit
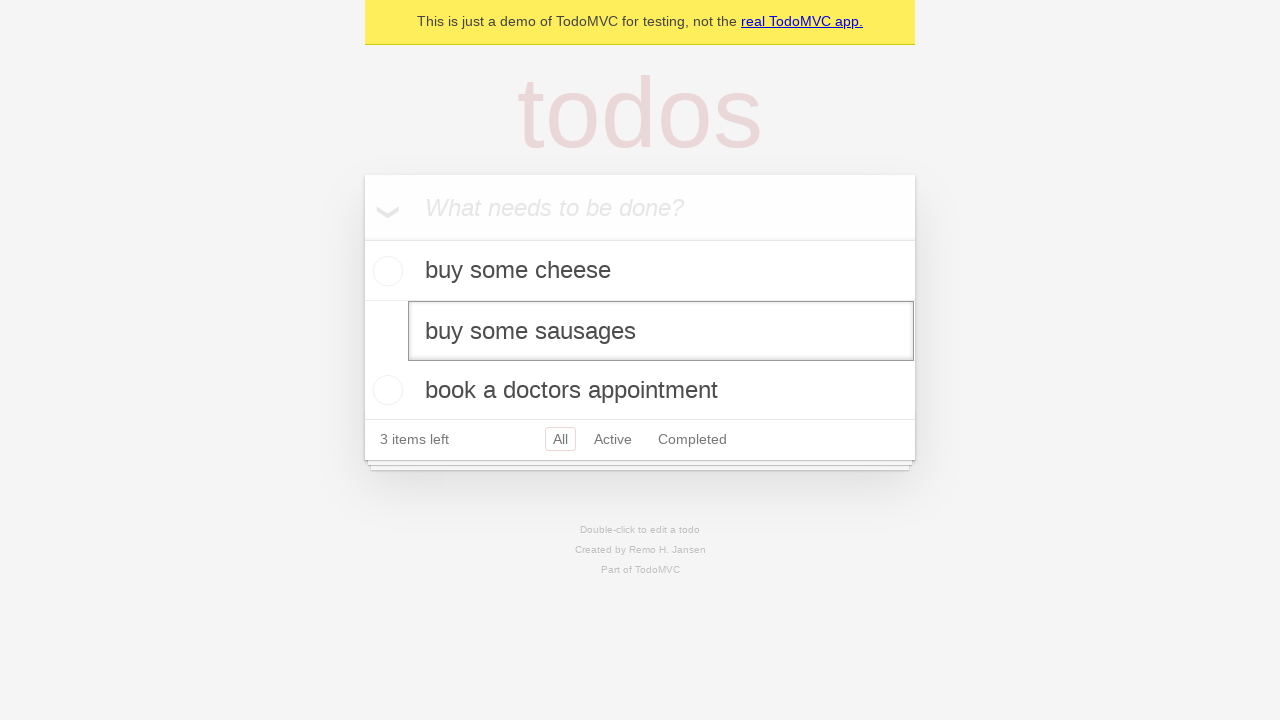

Pressed Escape to cancel edits and return to original text on internal:testid=[data-testid="todo-item"s] >> nth=1 >> .edit
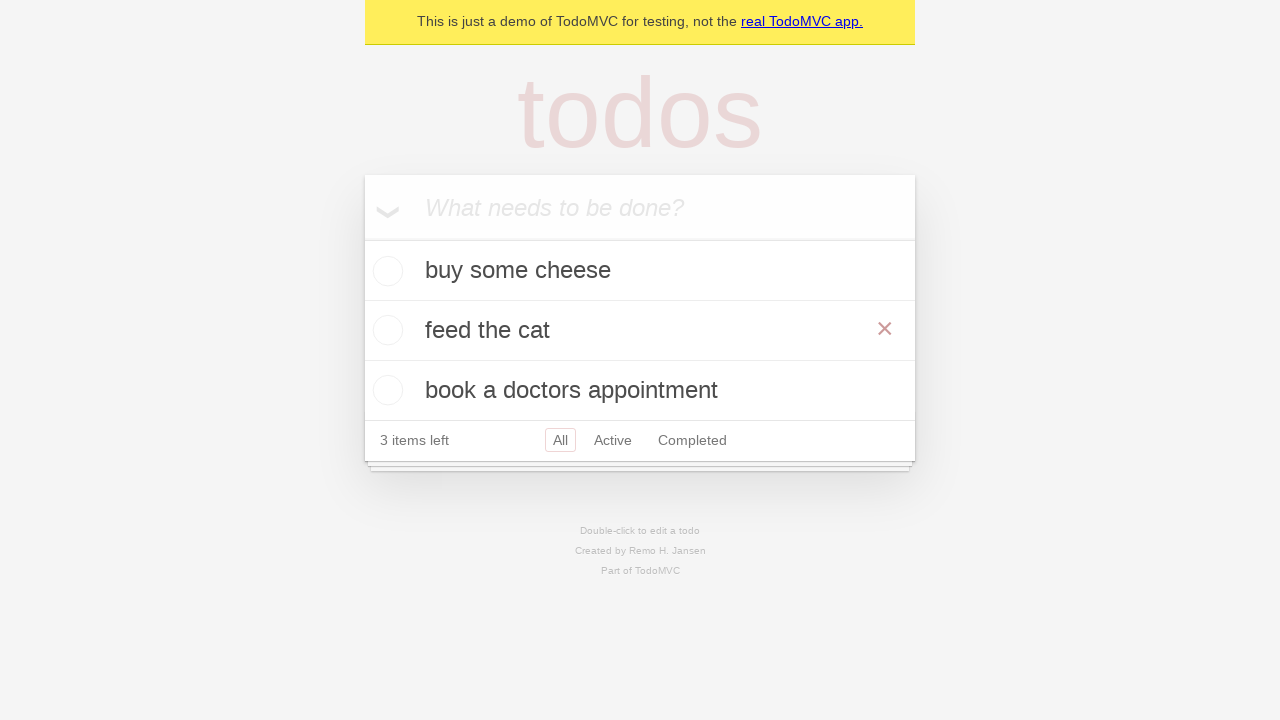

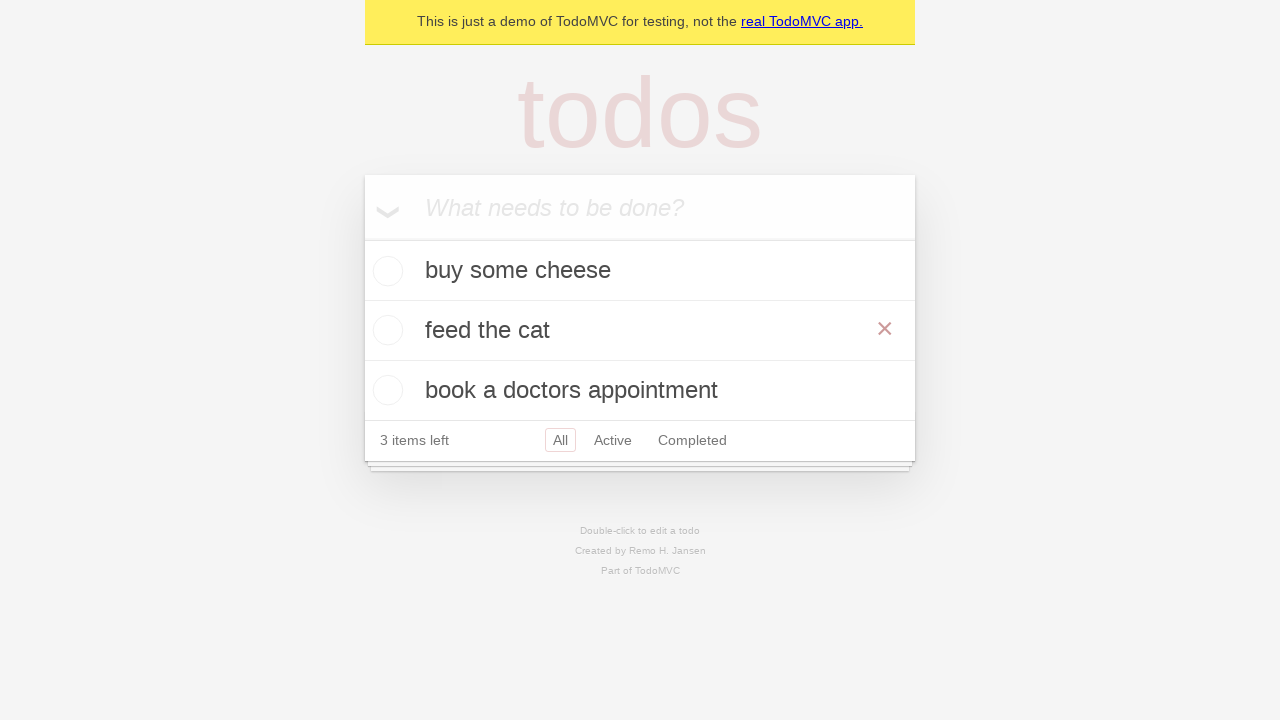